Tests the first name column in table 1 by clicking on "Sortable Data Tables" link and verifying the column values

Starting URL: http://the-internet.herokuapp.com/

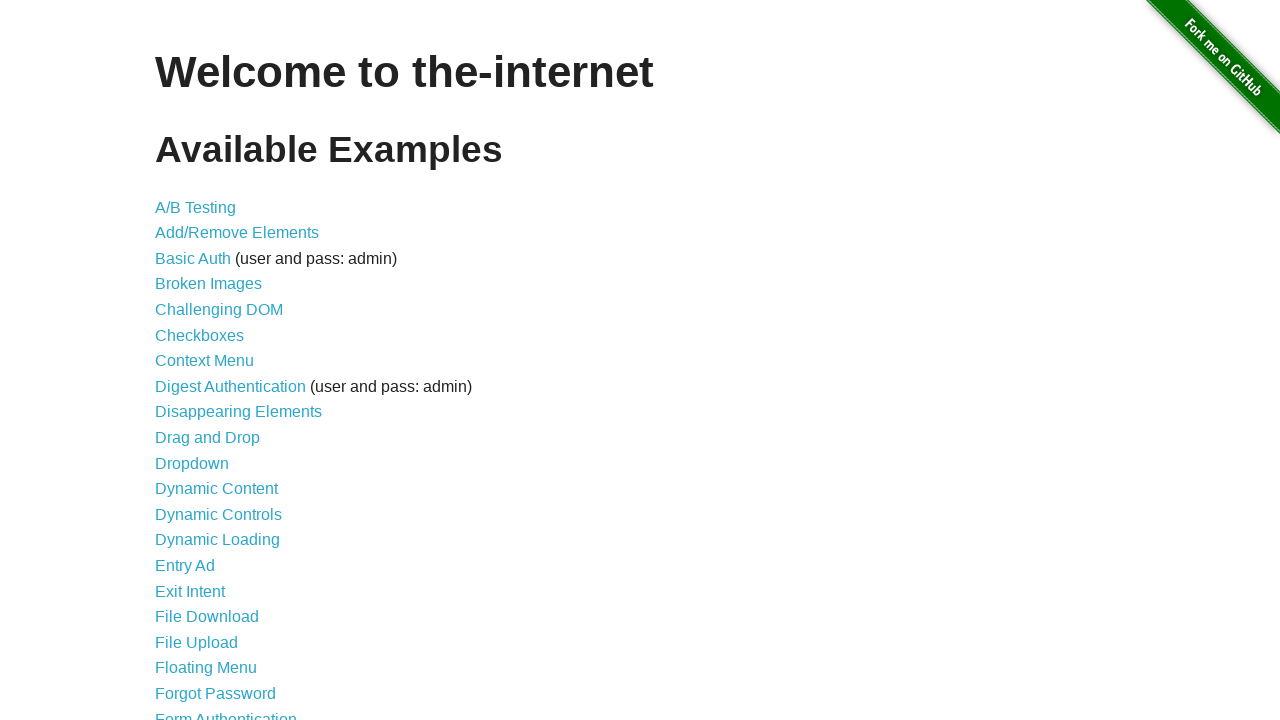

Clicked on 'Sortable Data Tables' link at (230, 574) on text=Sortable Data Tables
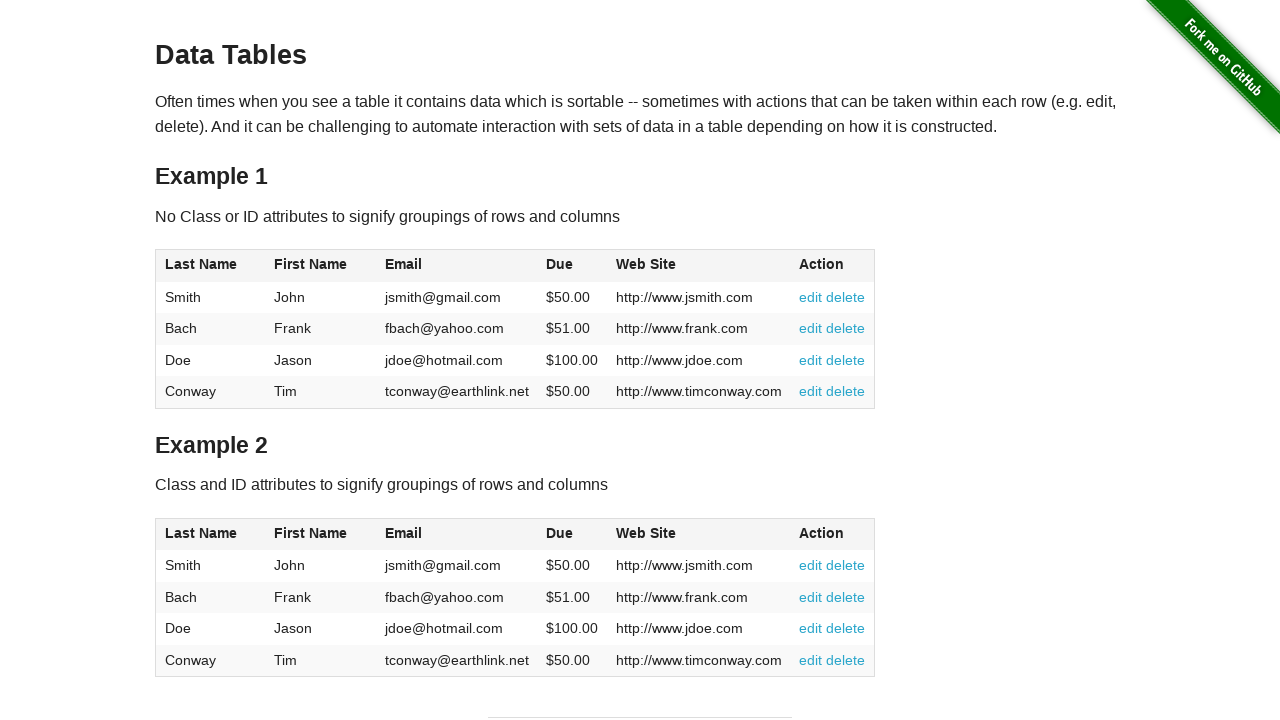

Table 1 loaded and ready
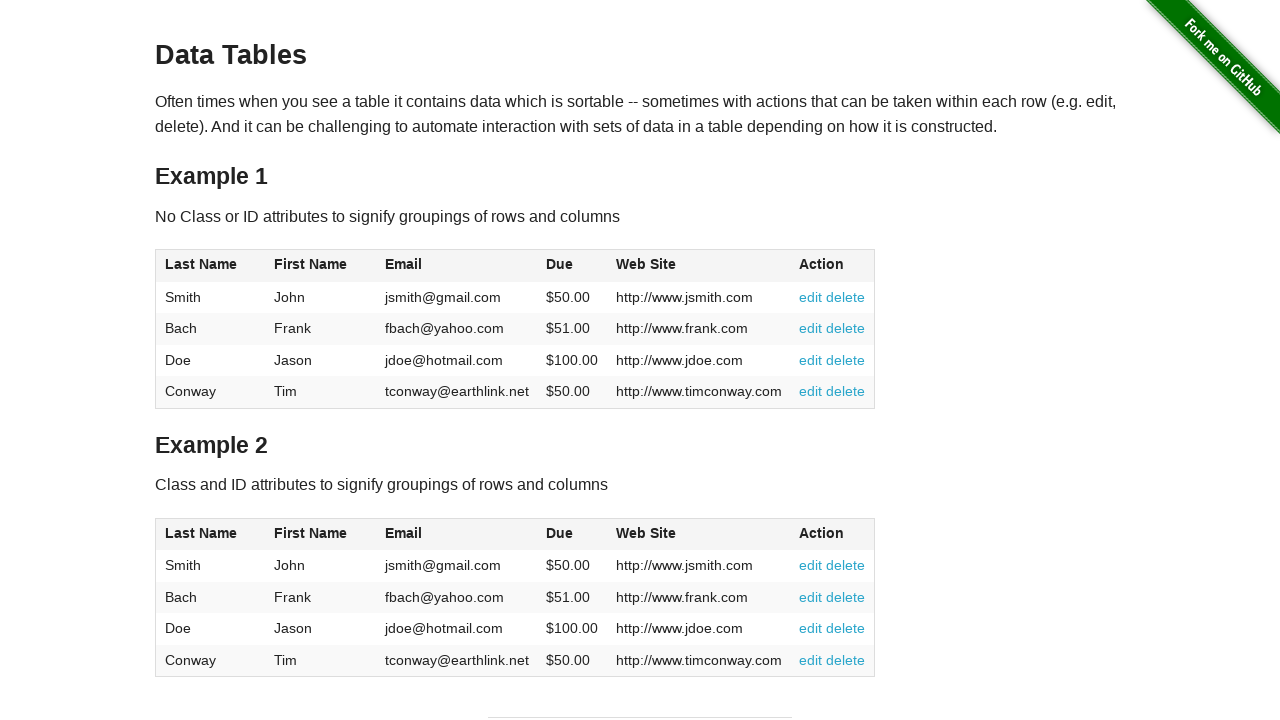

Verified first name 'John' in row 1
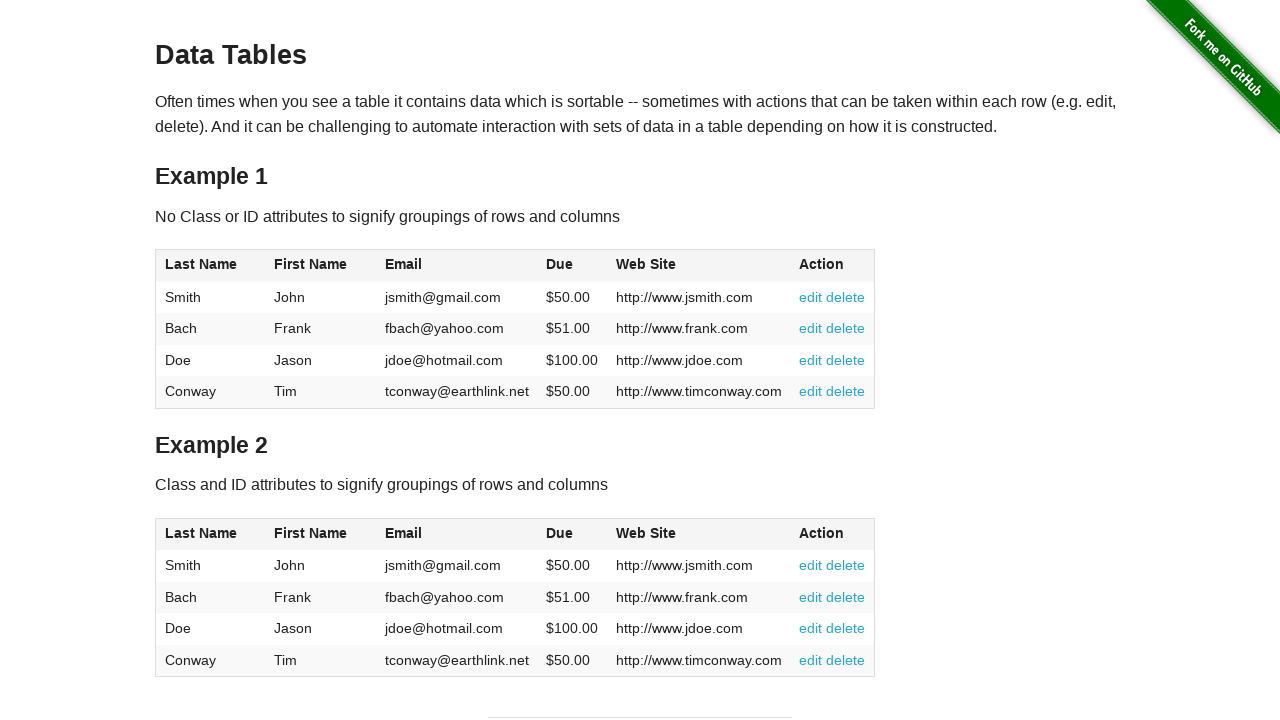

Verified first name 'Frank' in row 2
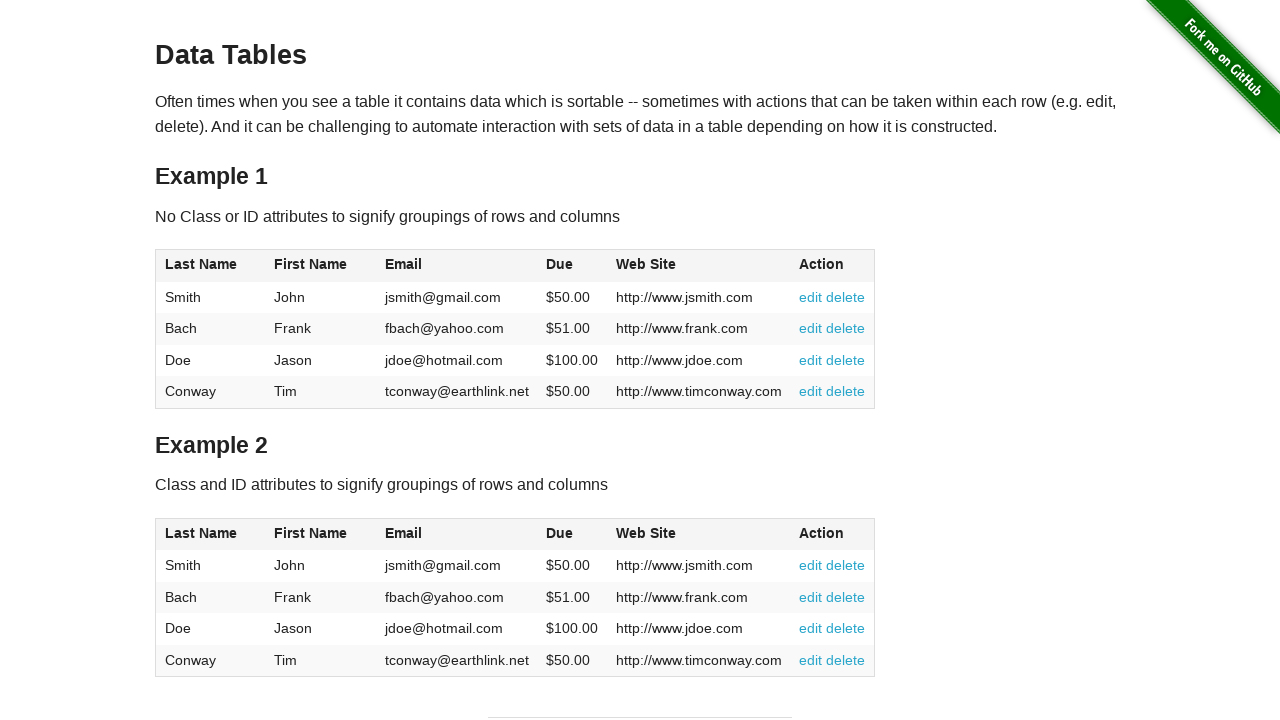

Verified first name 'Jason' in row 3
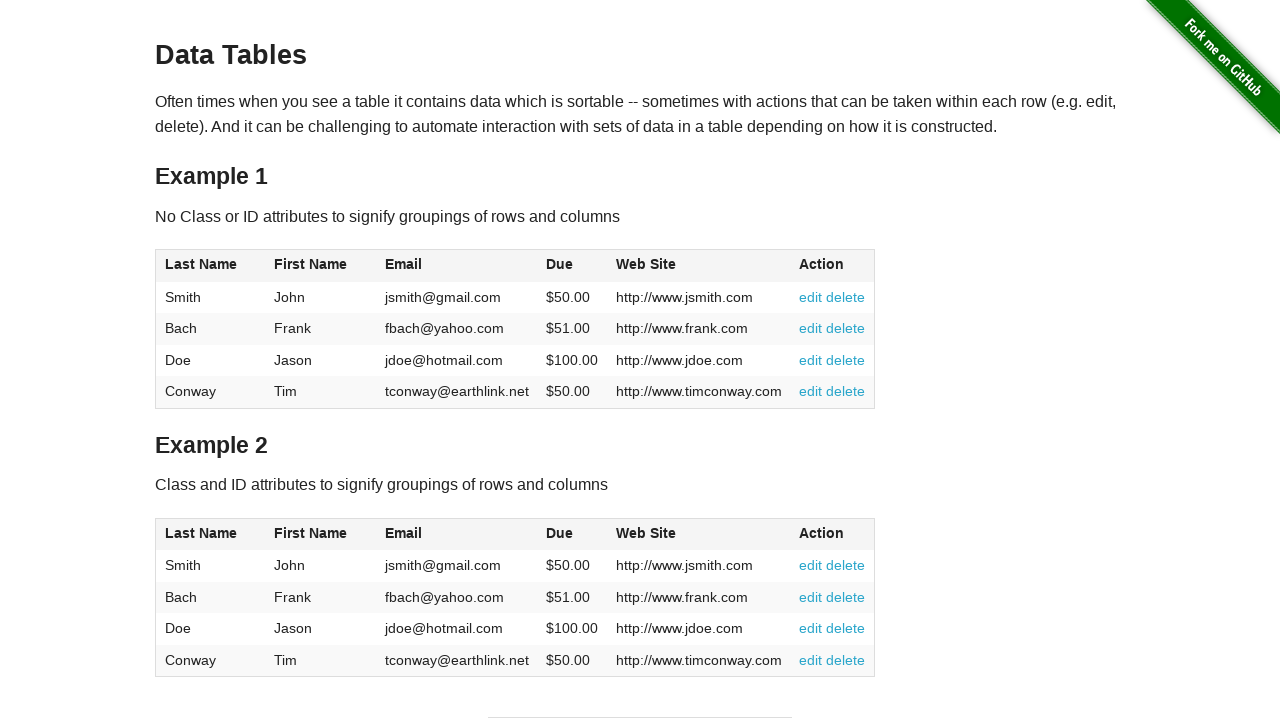

Verified first name 'Tim' in row 4
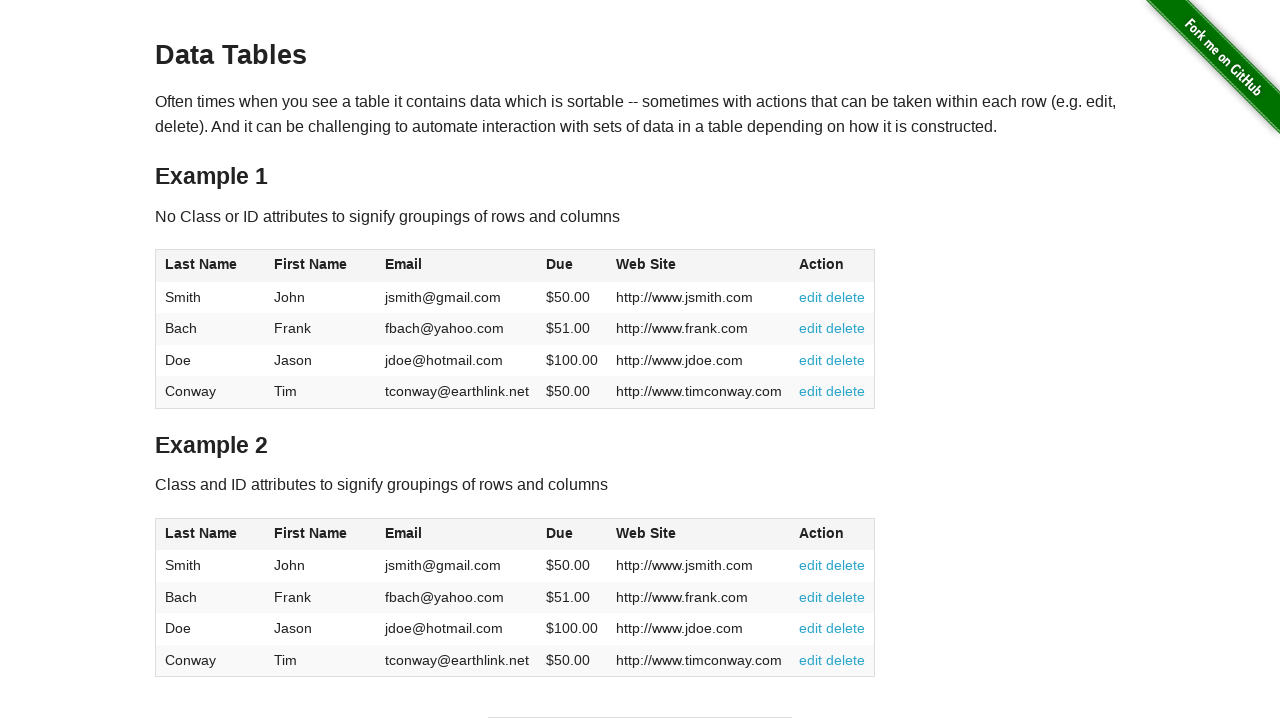

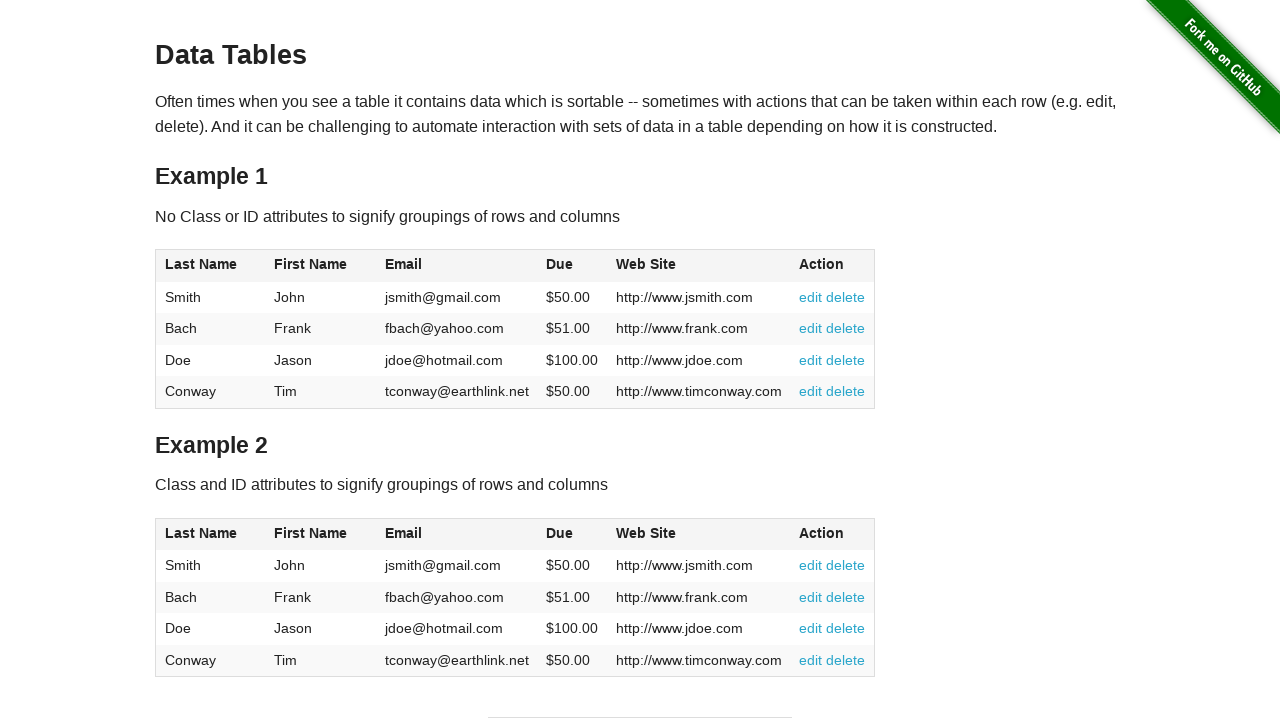